Tests drag and drop functionality on jQuery UI demo page by dragging an element to a drop target, then navigates to the Selectable page

Starting URL: https://jqueryui.com/droppable/

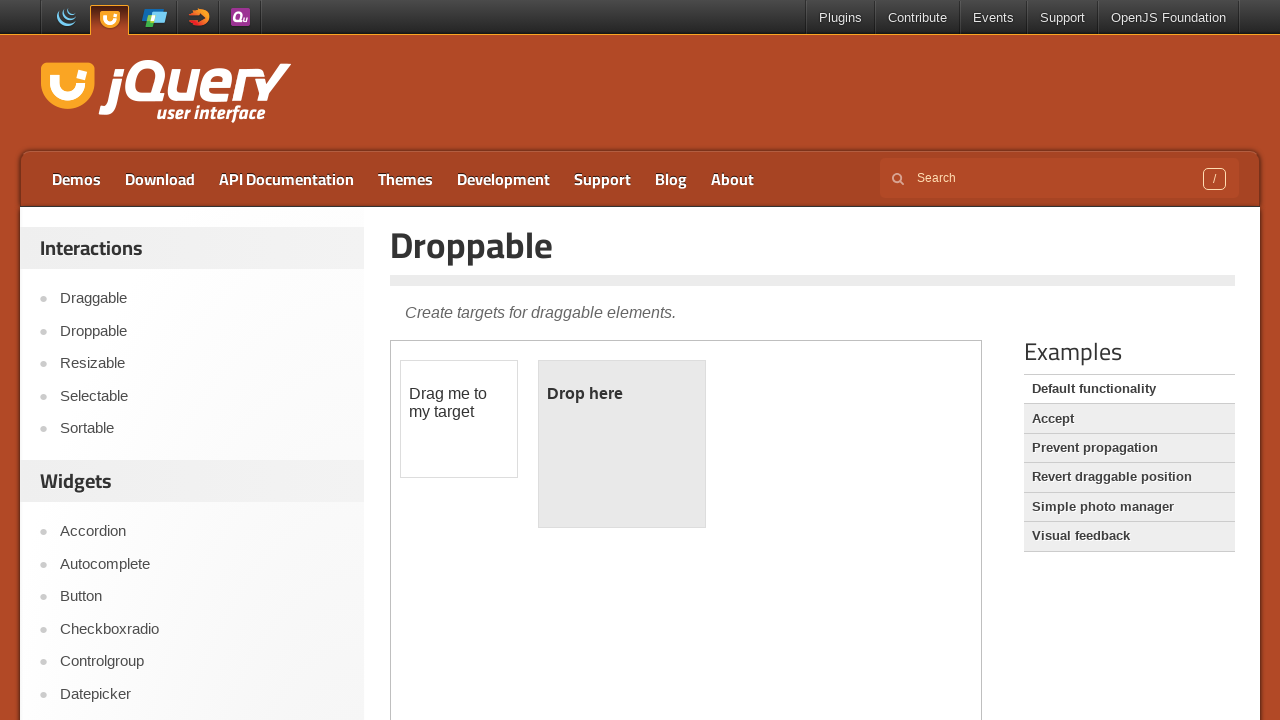

Located iframe containing the drag and drop demo
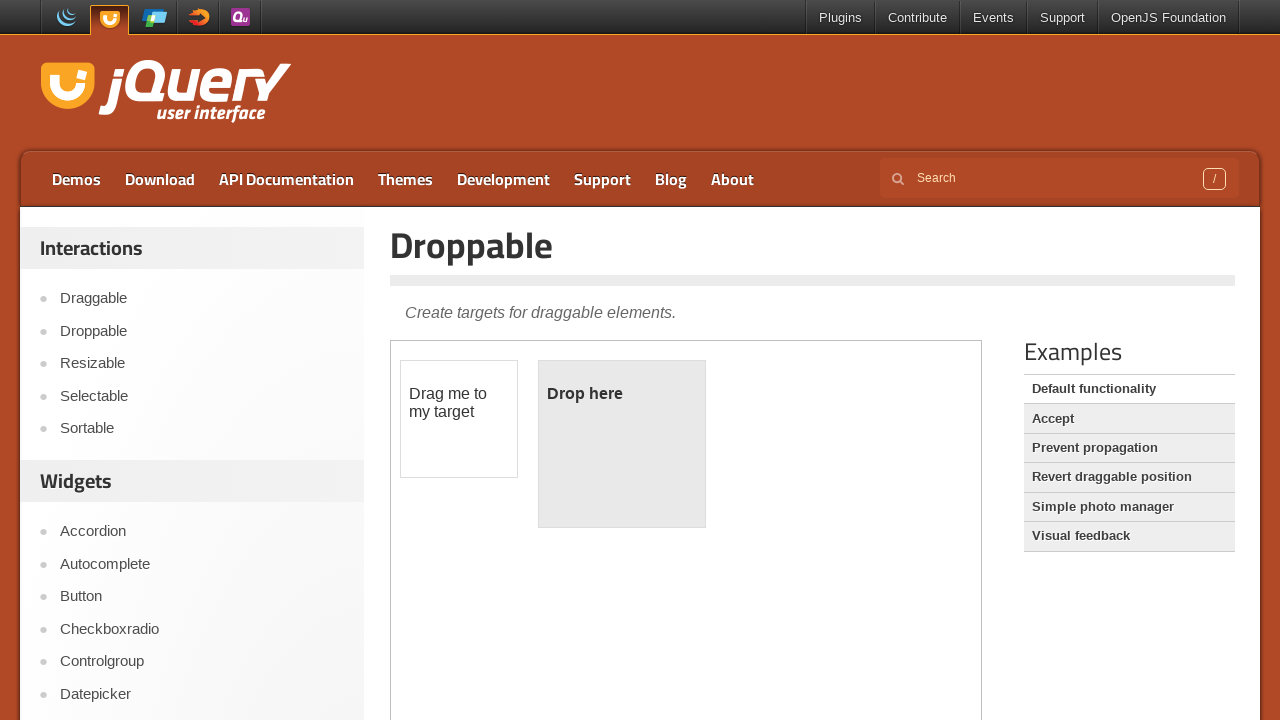

Located draggable element
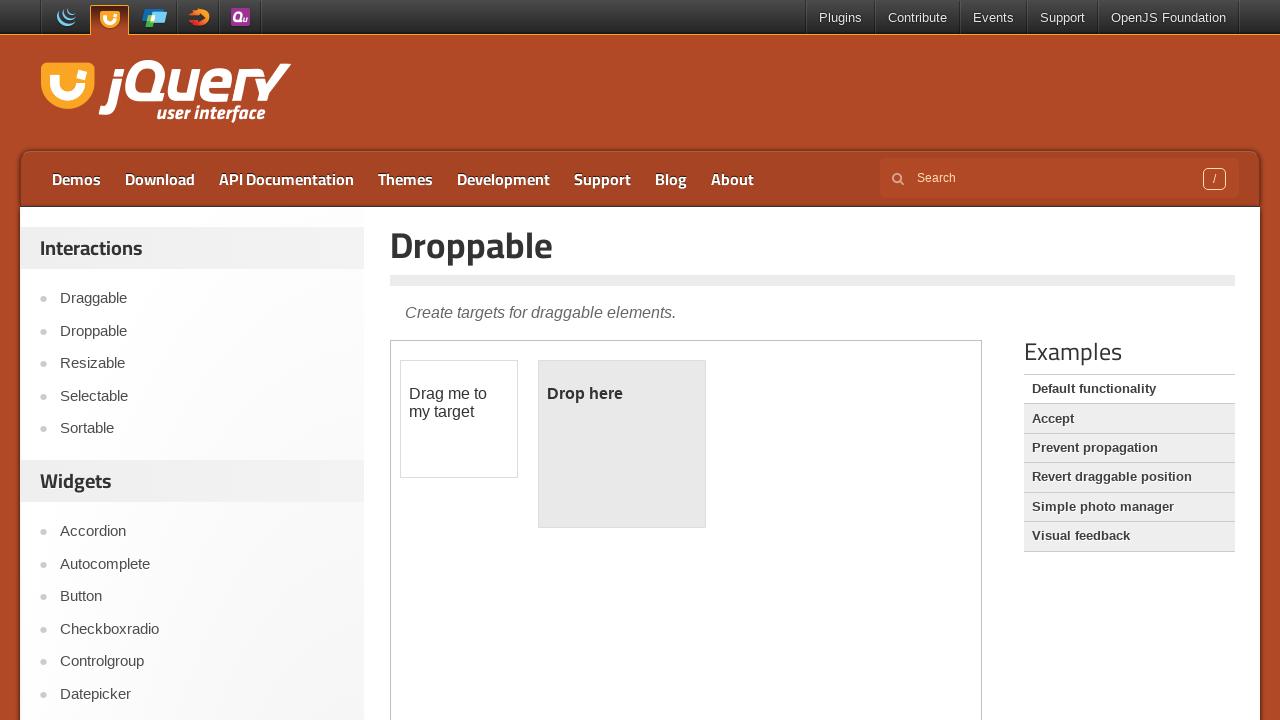

Located droppable target element
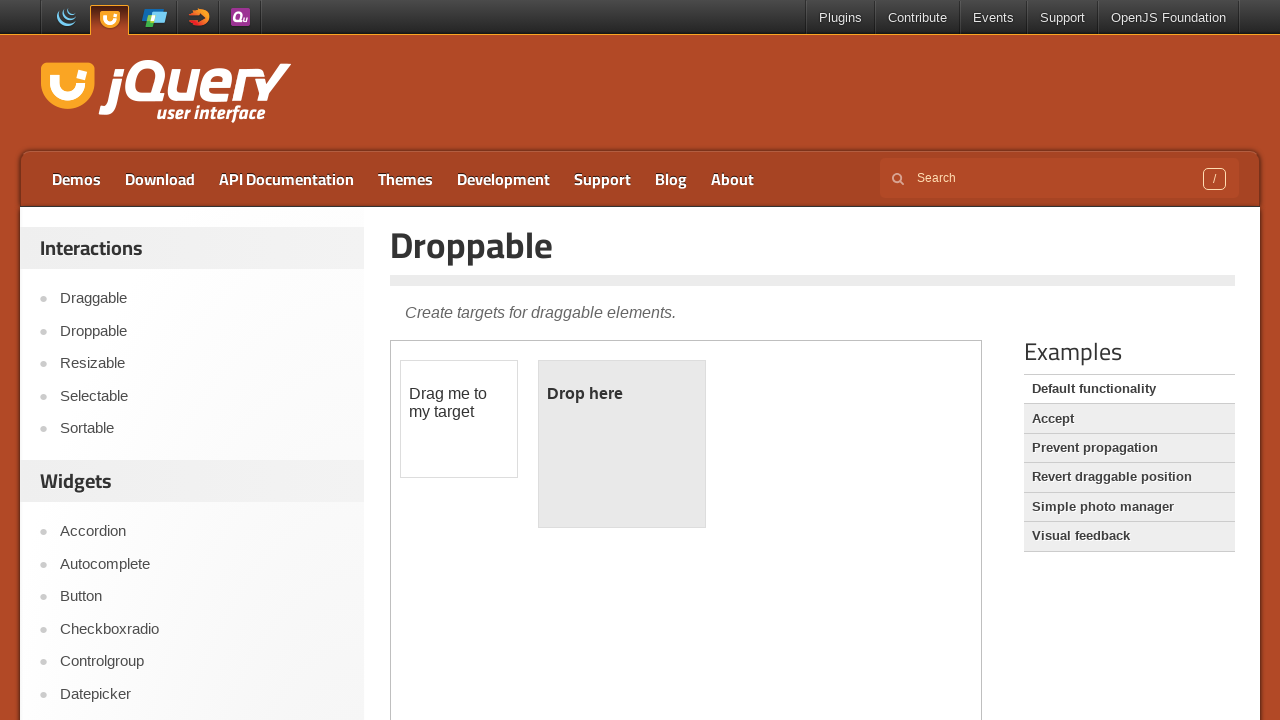

Dragged element to drop target at (622, 444)
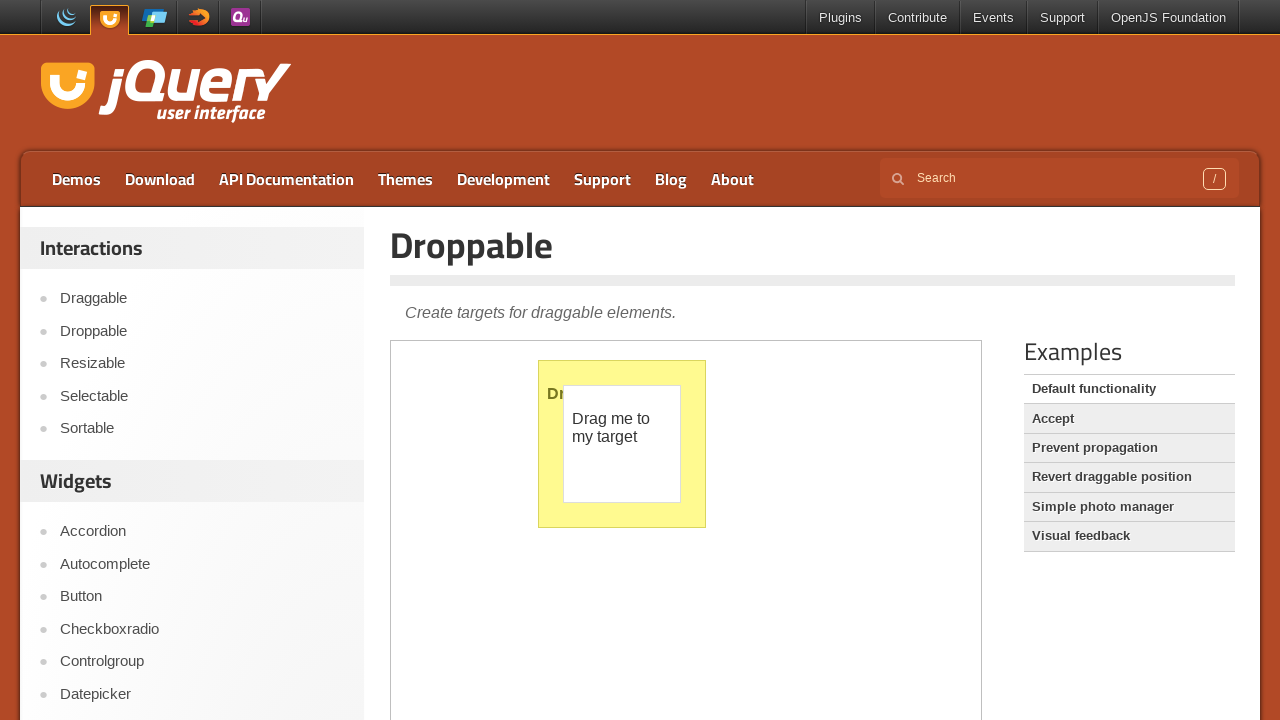

Clicked Selectable link to navigate to next demo page at (202, 396) on text=Selectable
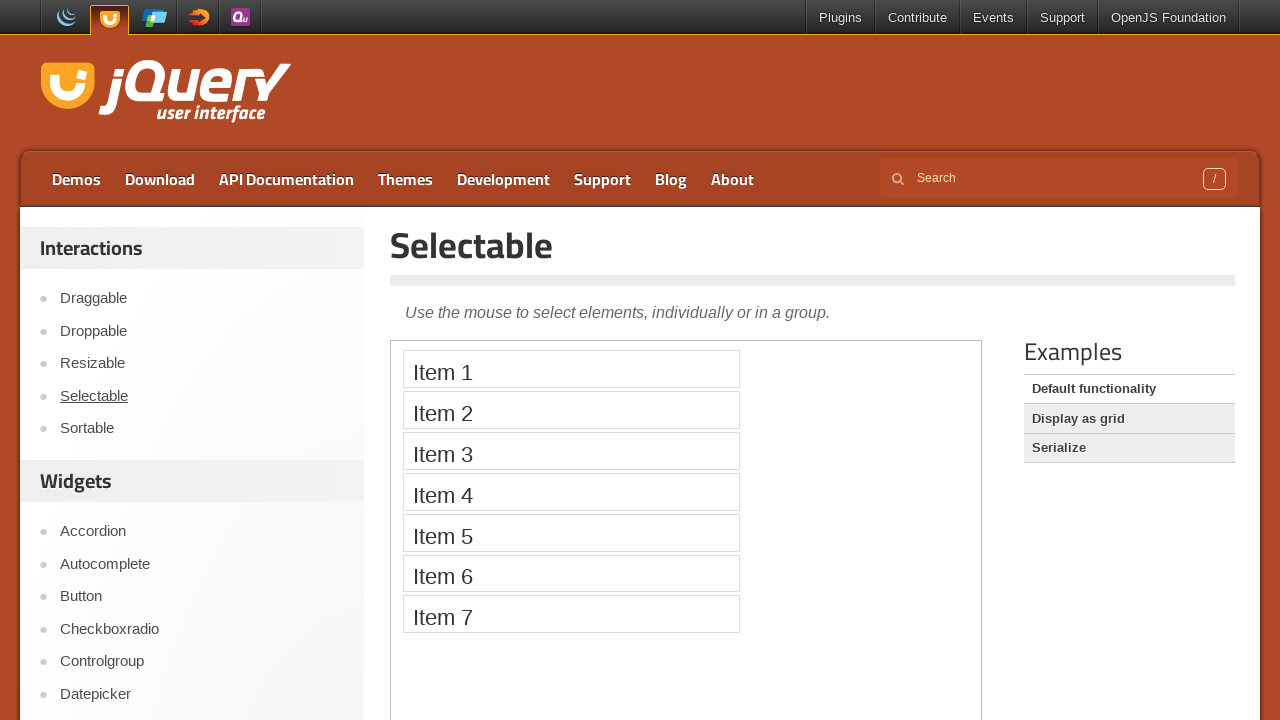

Page loaded successfully
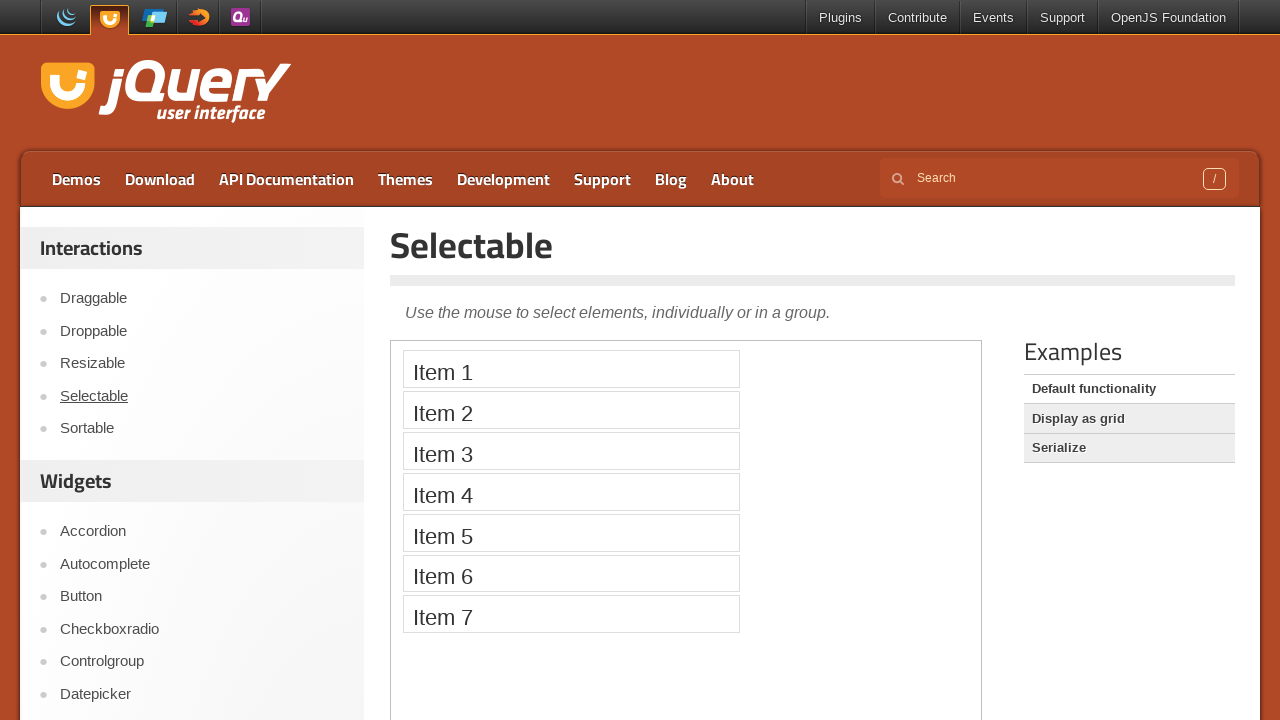

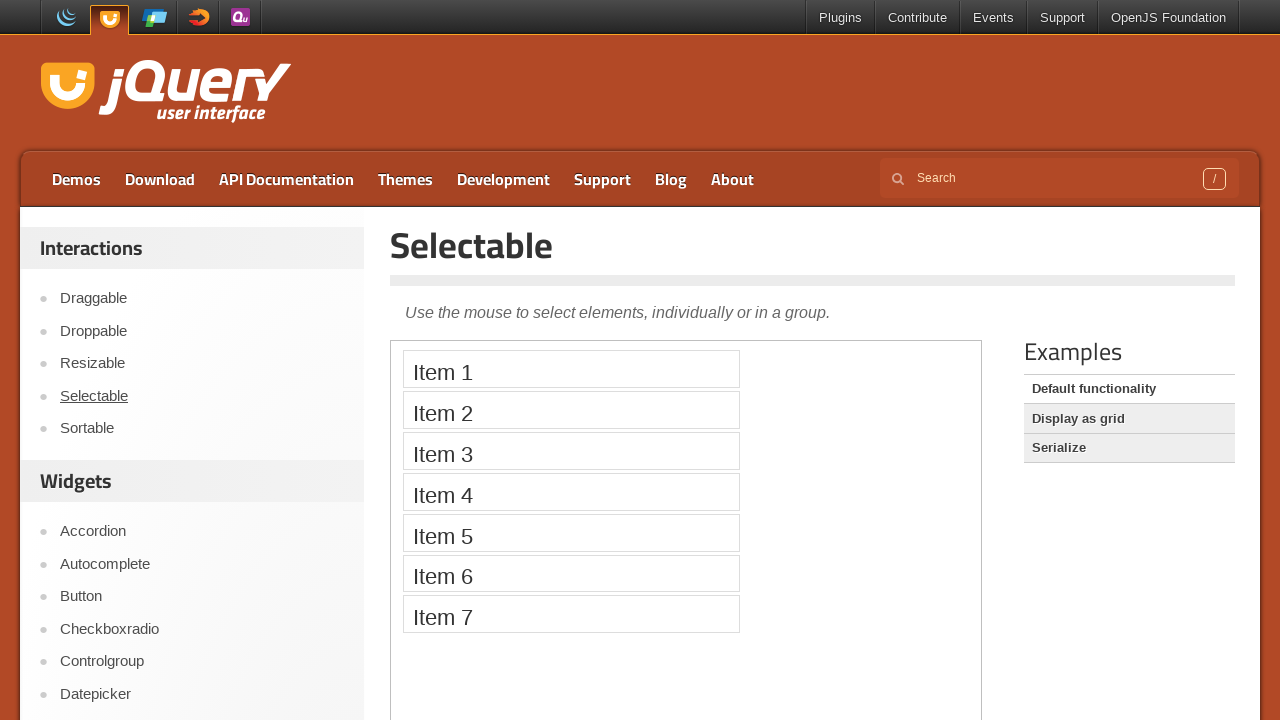